Tests JavaScript Alert by clicking the alert button, verifying the alert text, and accepting the alert

Starting URL: https://the-internet.herokuapp.com/javascript_alerts

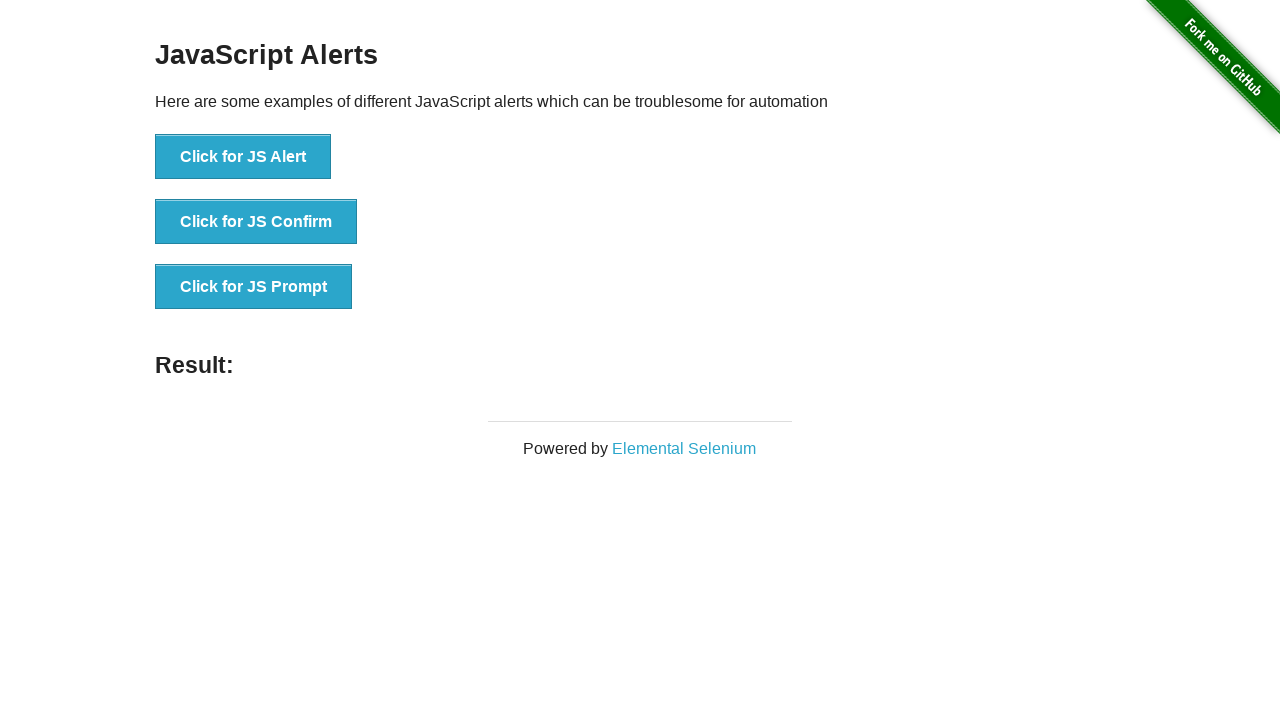

Clicked the 'Click for JS Alert' button at (243, 157) on xpath=//*[text()='Click for JS Alert']
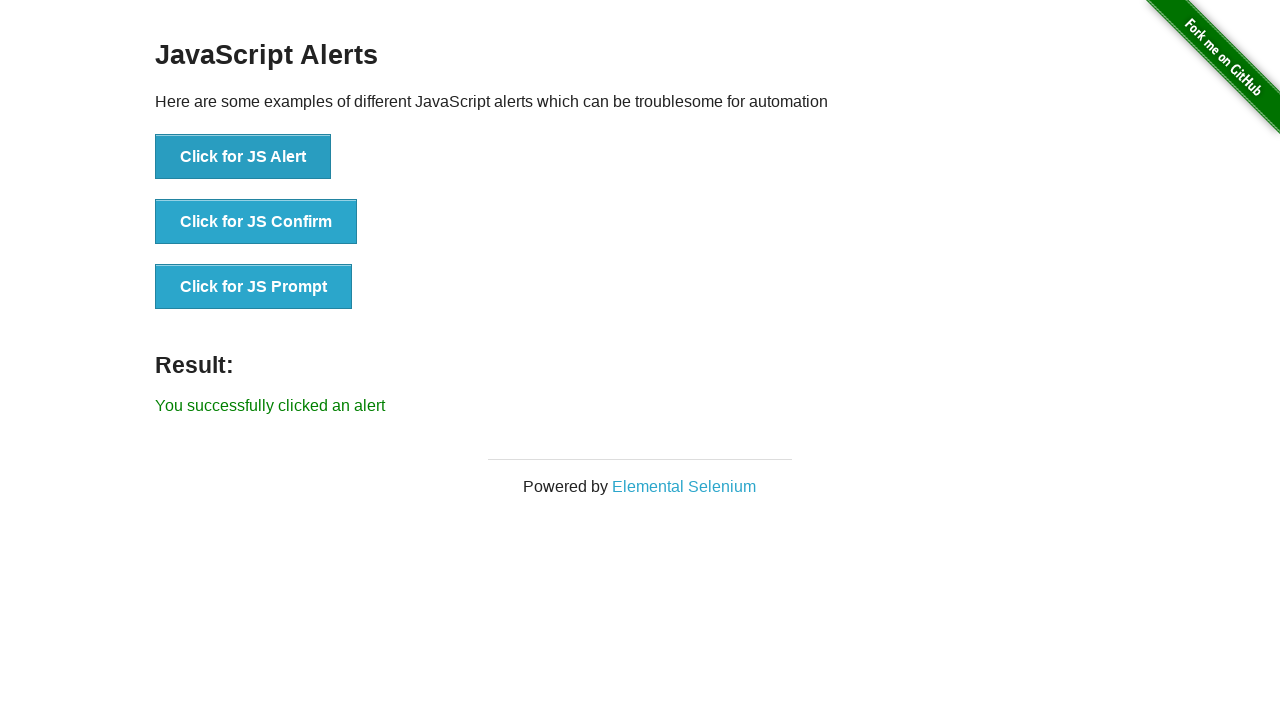

Set up dialog handler to accept alerts with message 'I am a JS Alert'
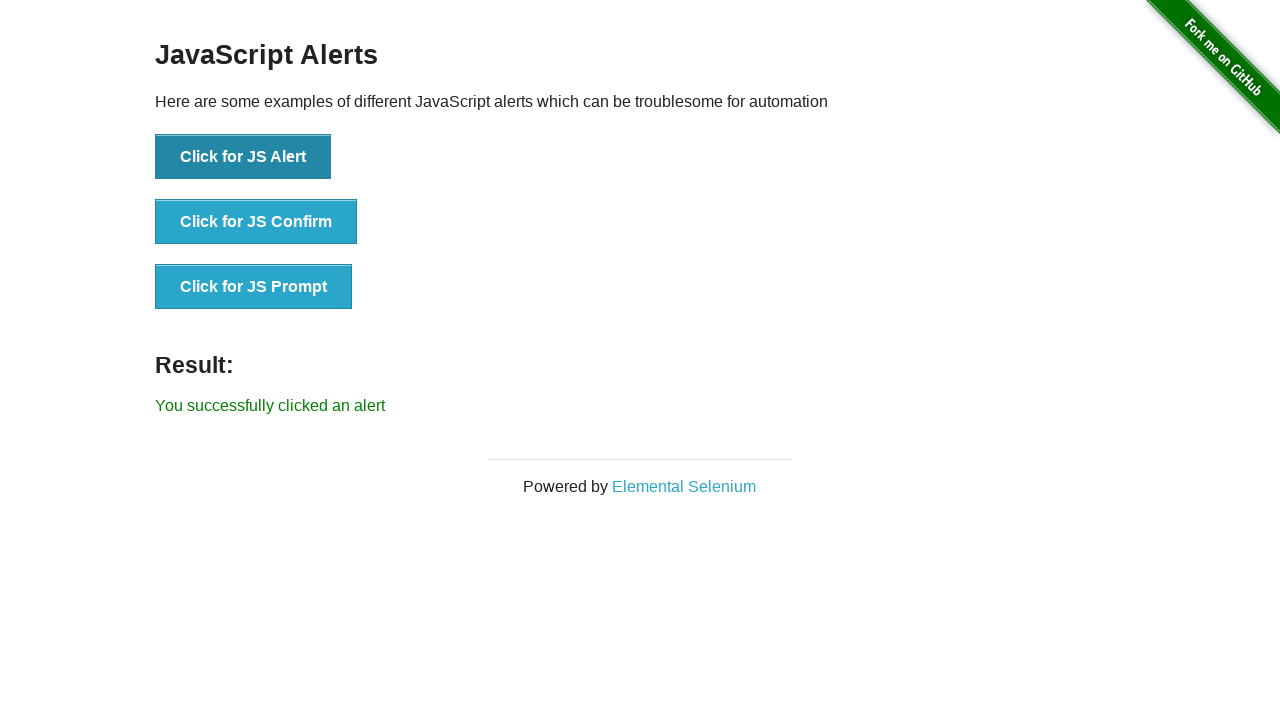

Clicked the 'Click for JS Alert' button to trigger the alert at (243, 157) on xpath=//*[text()='Click for JS Alert']
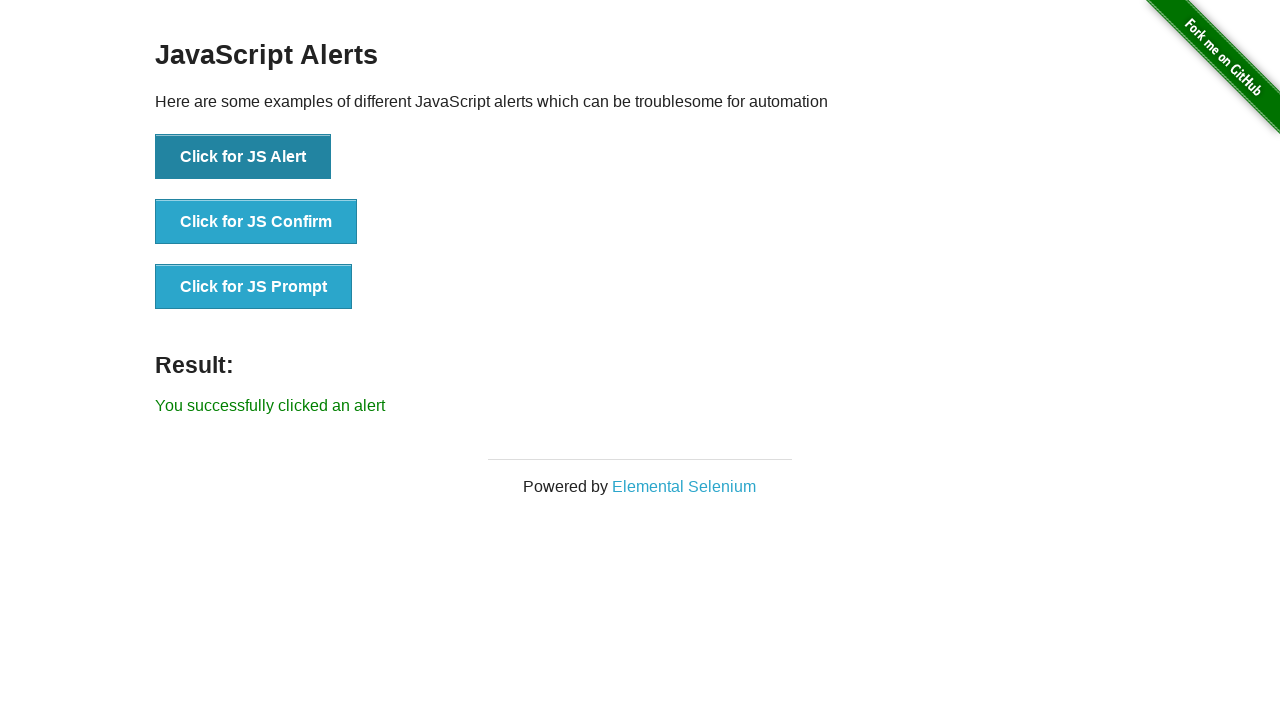

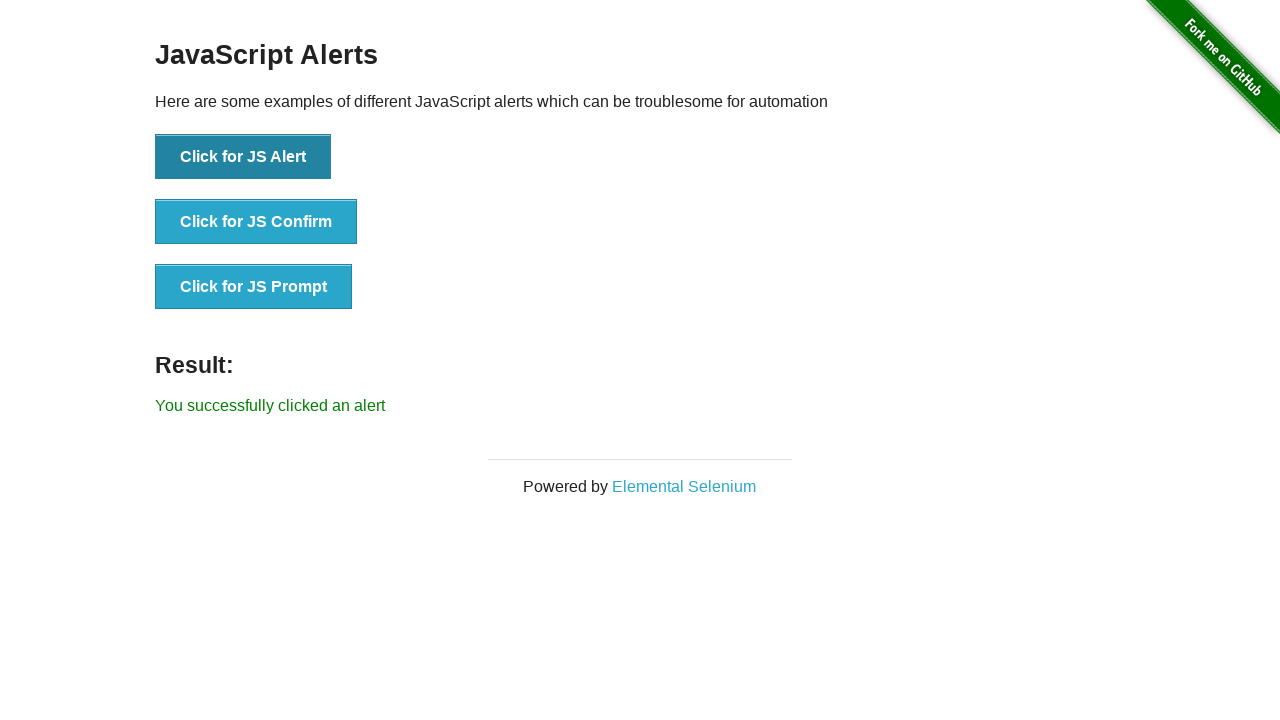